Tests alert handling functionality by triggering an alert dialog, reading its text, accepting it, and then navigating to the Cancel tab

Starting URL: http://demo.automationtesting.in/Alerts.html

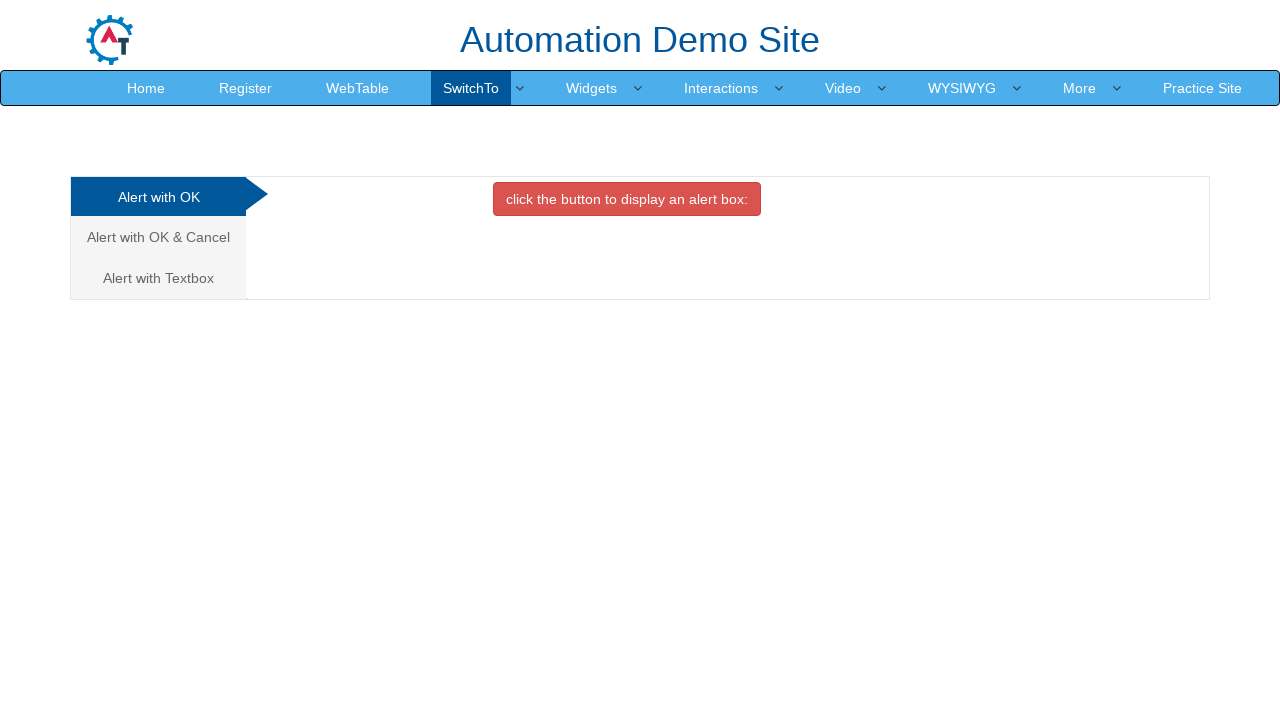

Clicked button to trigger alert dialog at (627, 199) on button.btn.btn-danger
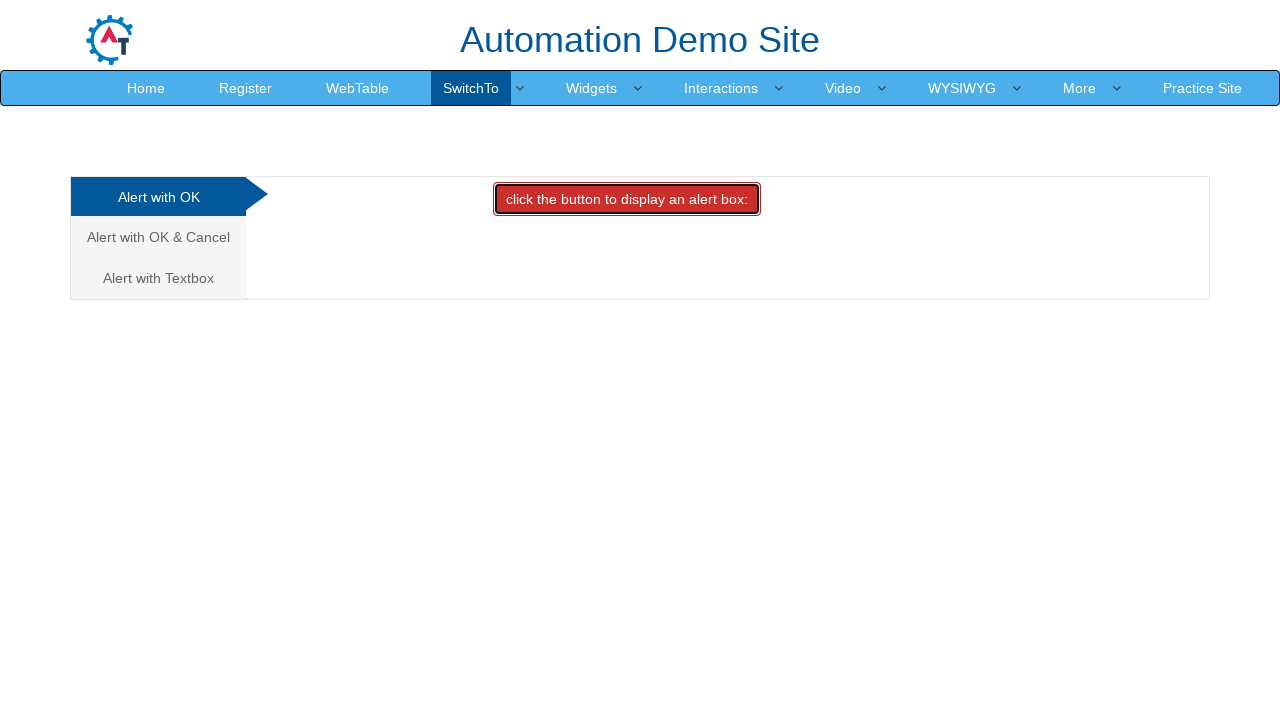

Set up dialog handler to accept alert
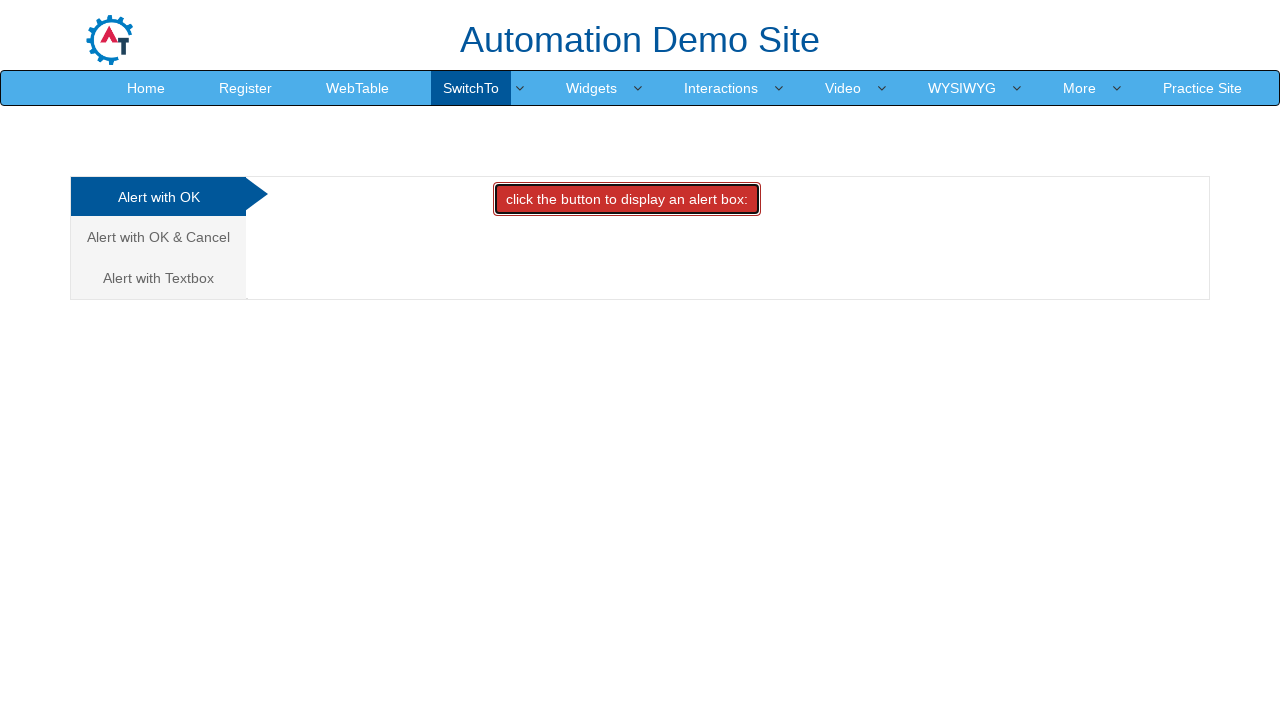

Clicked on Cancel tab link at (158, 237) on a[href='#CancelTab']
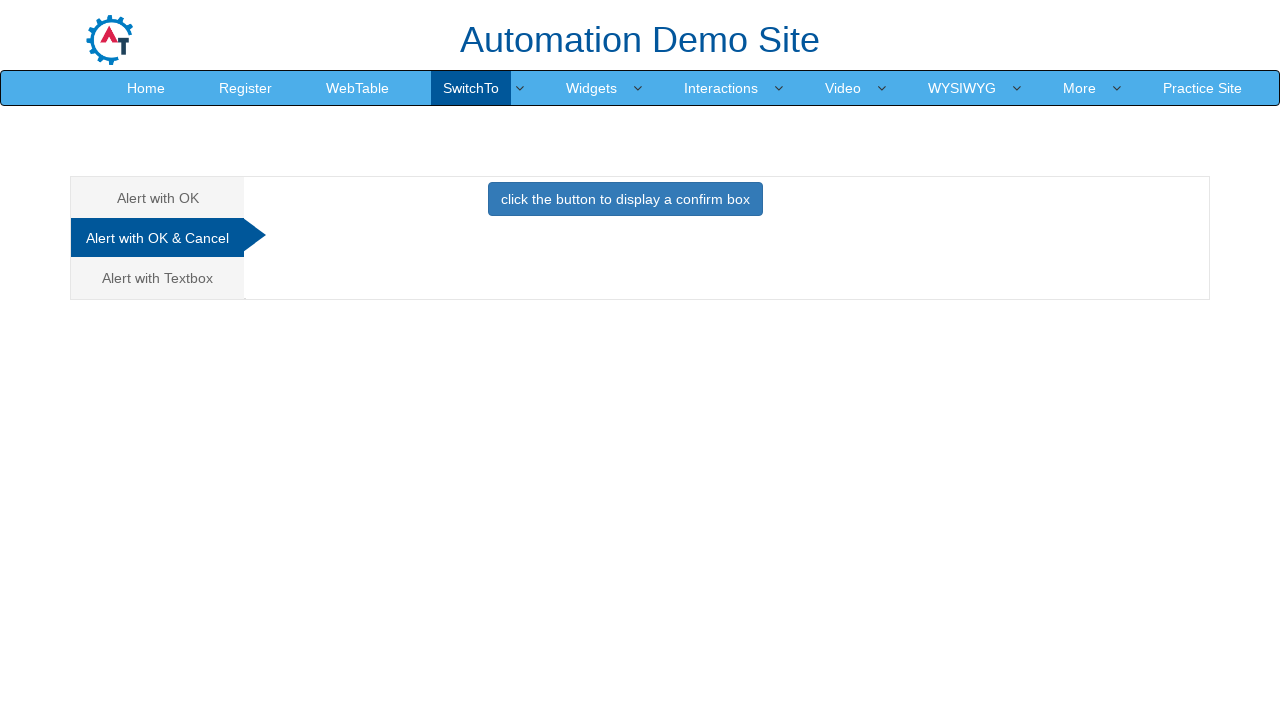

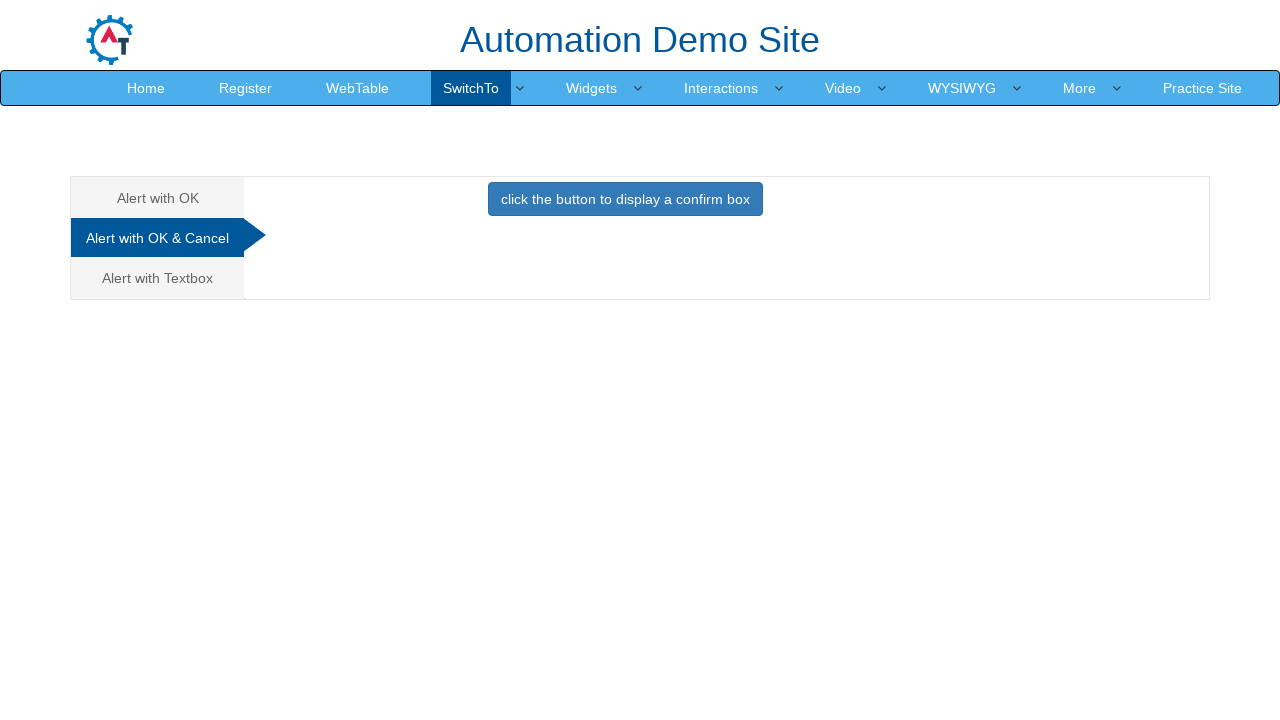